Tests checkbox functionality by verifying initial state, clicking a checkbox, and iterating through all checkboxes to print their labels

Starting URL: https://rahulshettyacademy.com/dropdownsPractise/

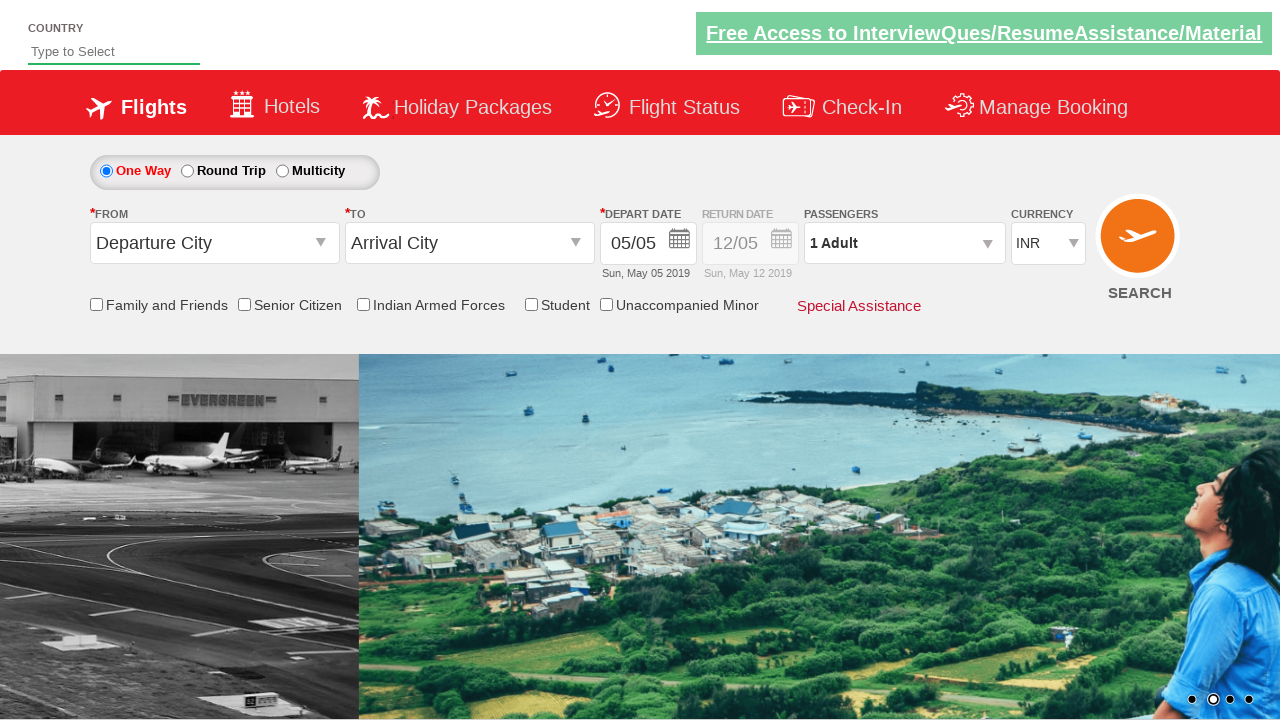

Waited for page to fully load (2000ms timeout)
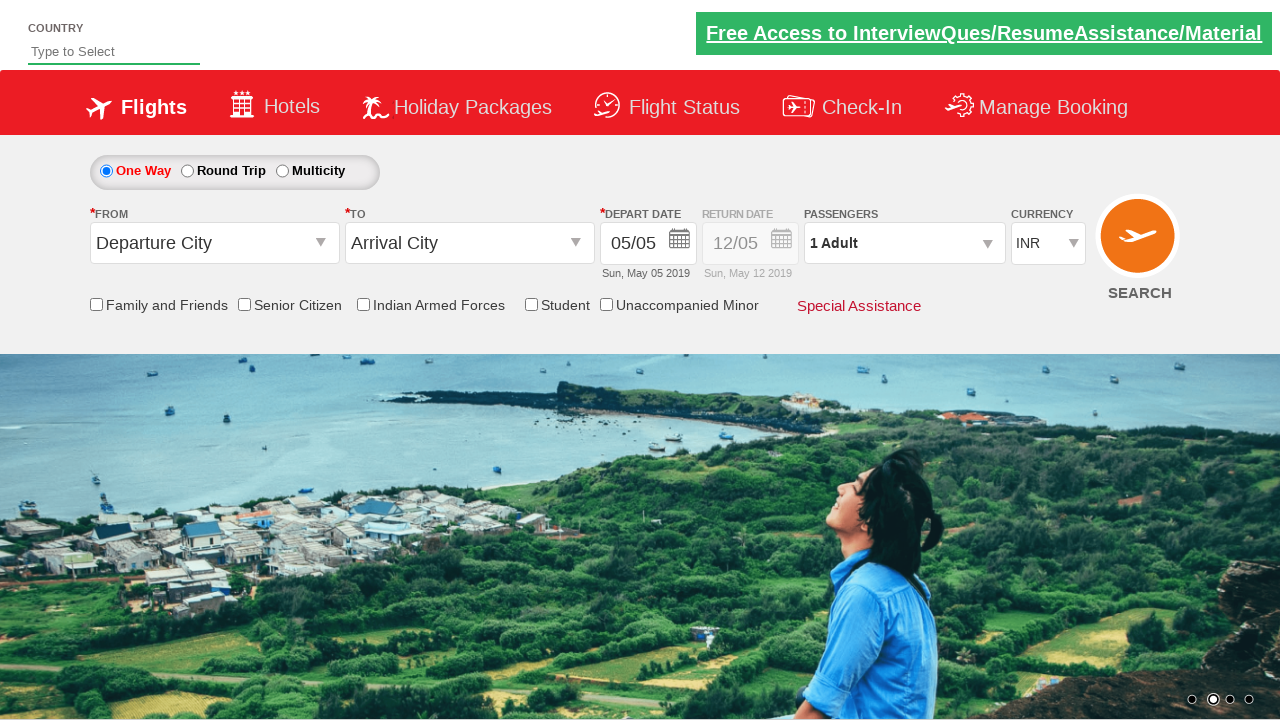

Located friends and family checkbox element
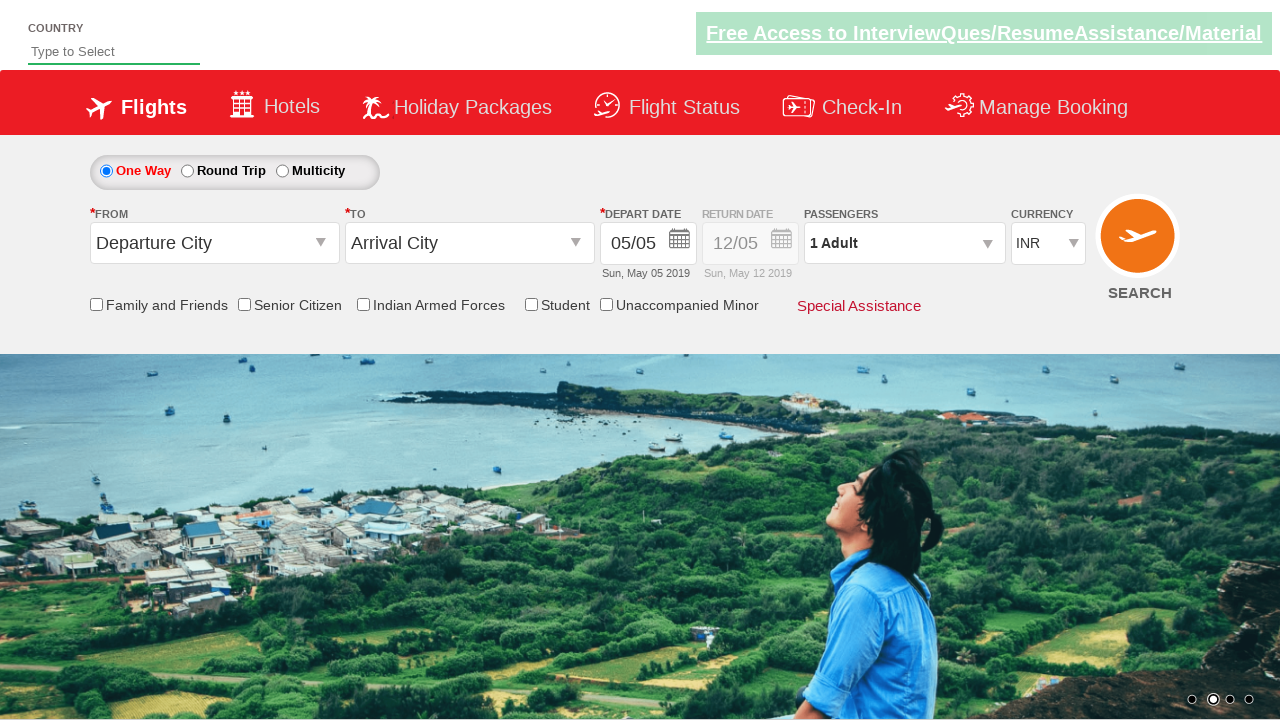

Verified checkbox is not initially selected
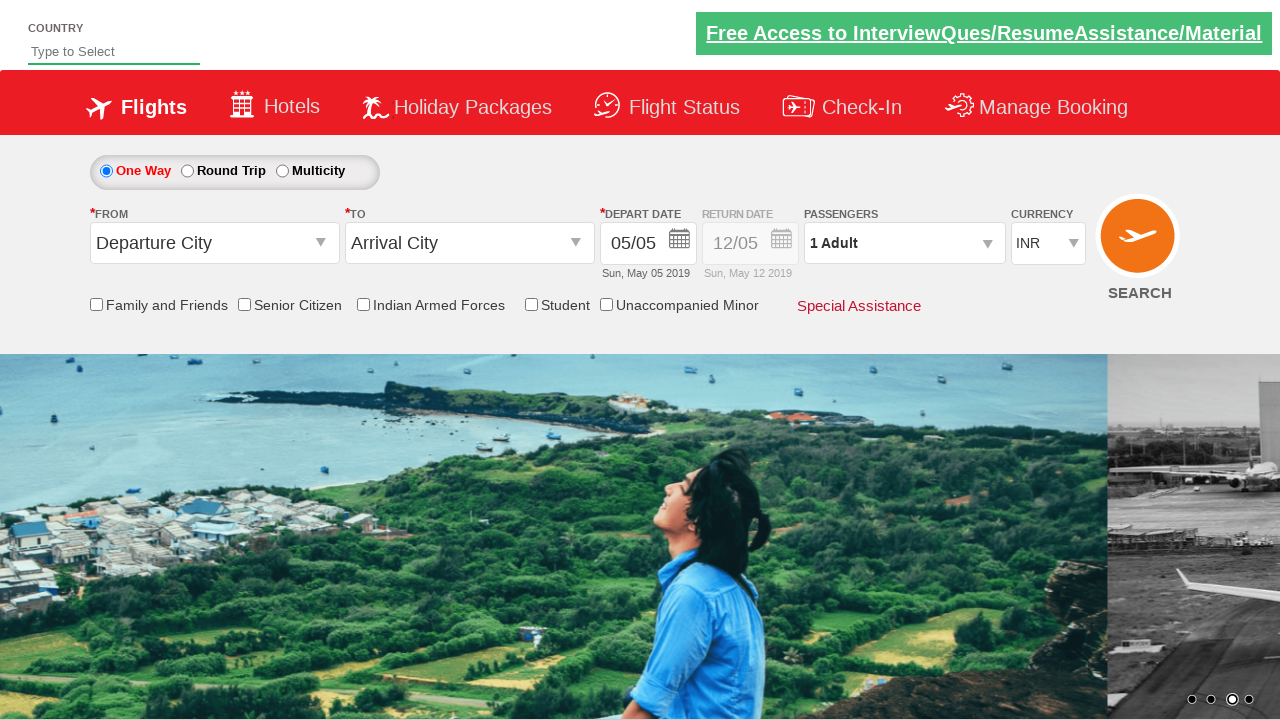

Clicked the friends and family checkbox at (96, 304) on input[id*='friendsandfamily']
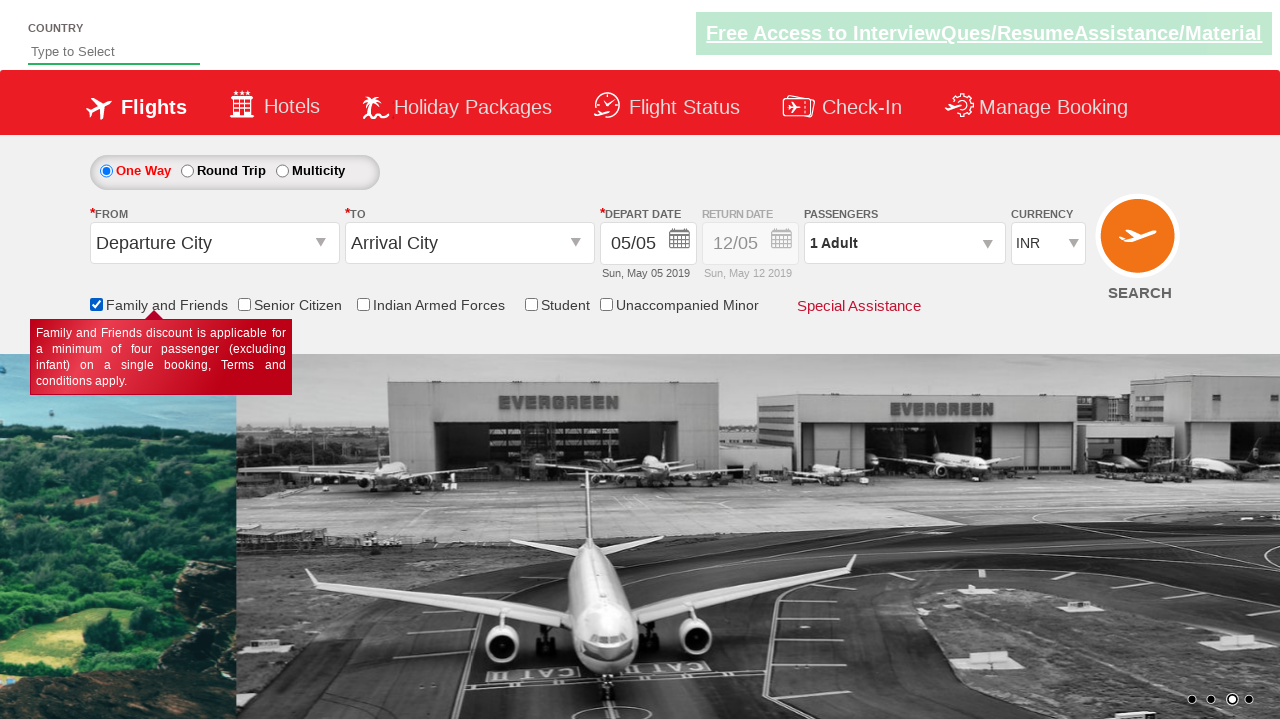

Verified checkbox is now selected after clicking
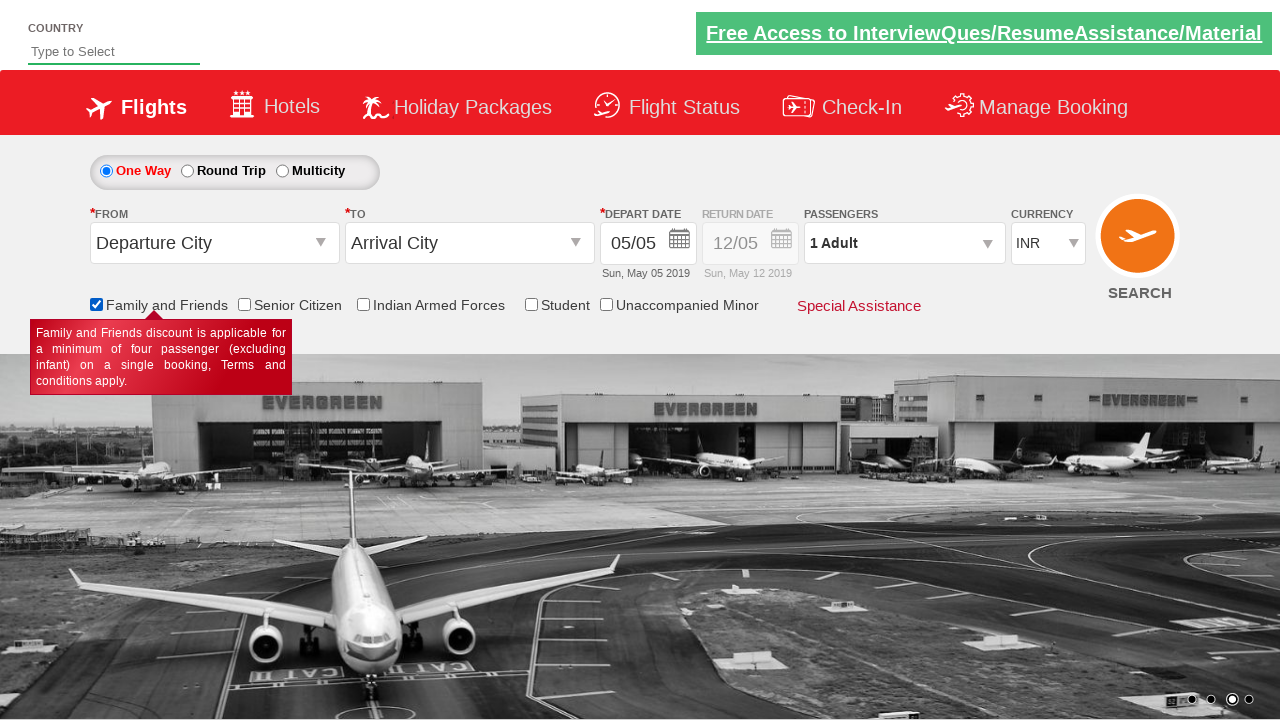

Retrieved all checkboxes on the page
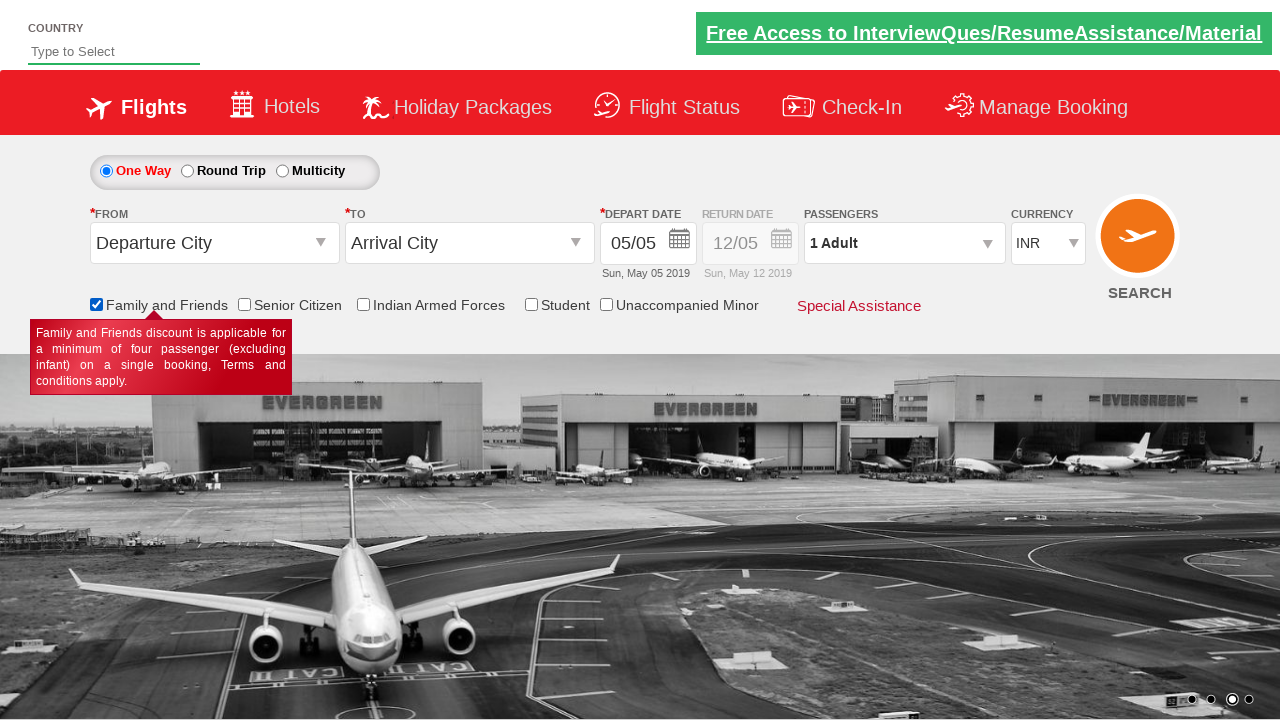

Retrieved checkbox ID: ctl00_mainContent_chk_VoucherDiscount
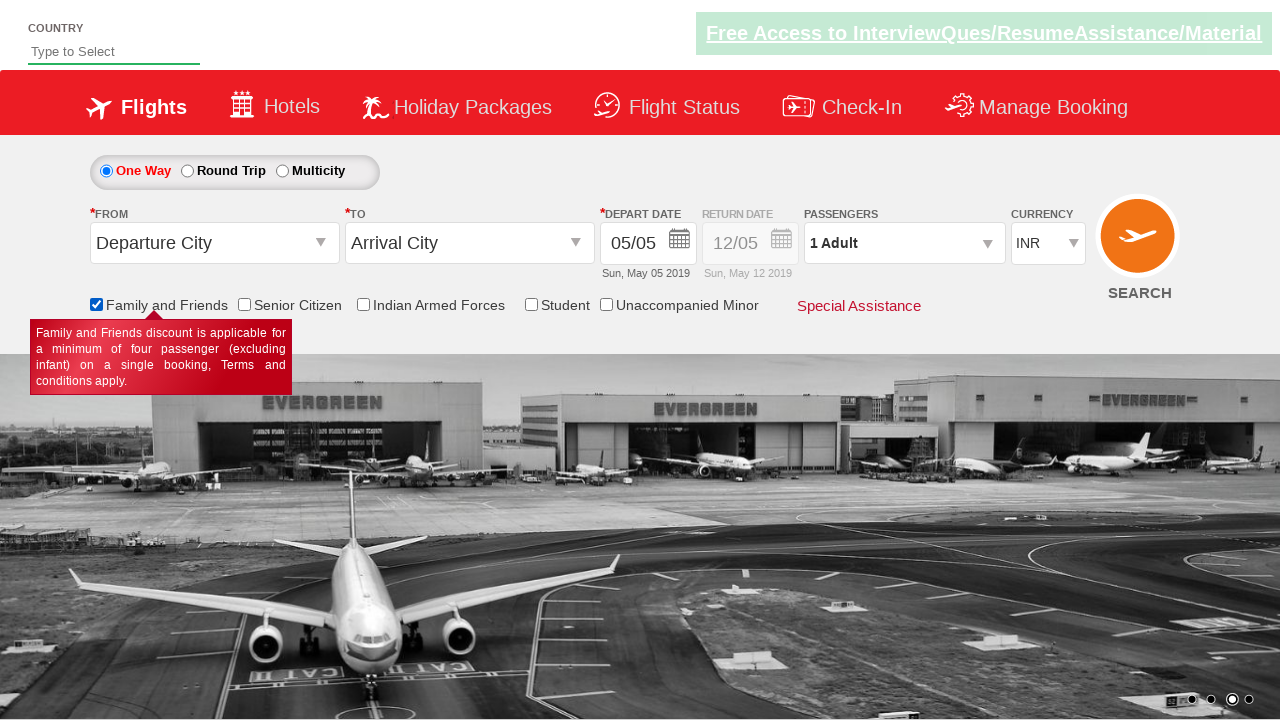

Located label for checkbox ID: ctl00_mainContent_chk_VoucherDiscount
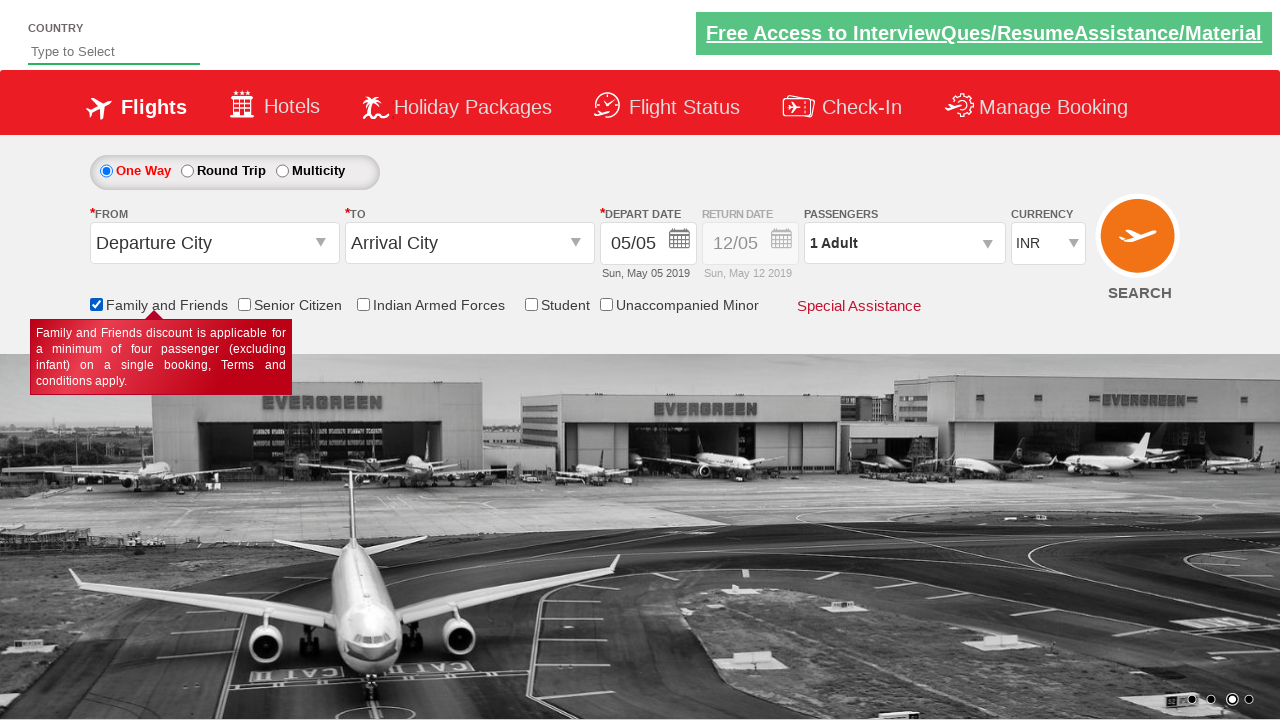

Printed checkbox label for ID ctl00_mainContent_chk_VoucherDiscount:  On-Time Guarantee Voucher
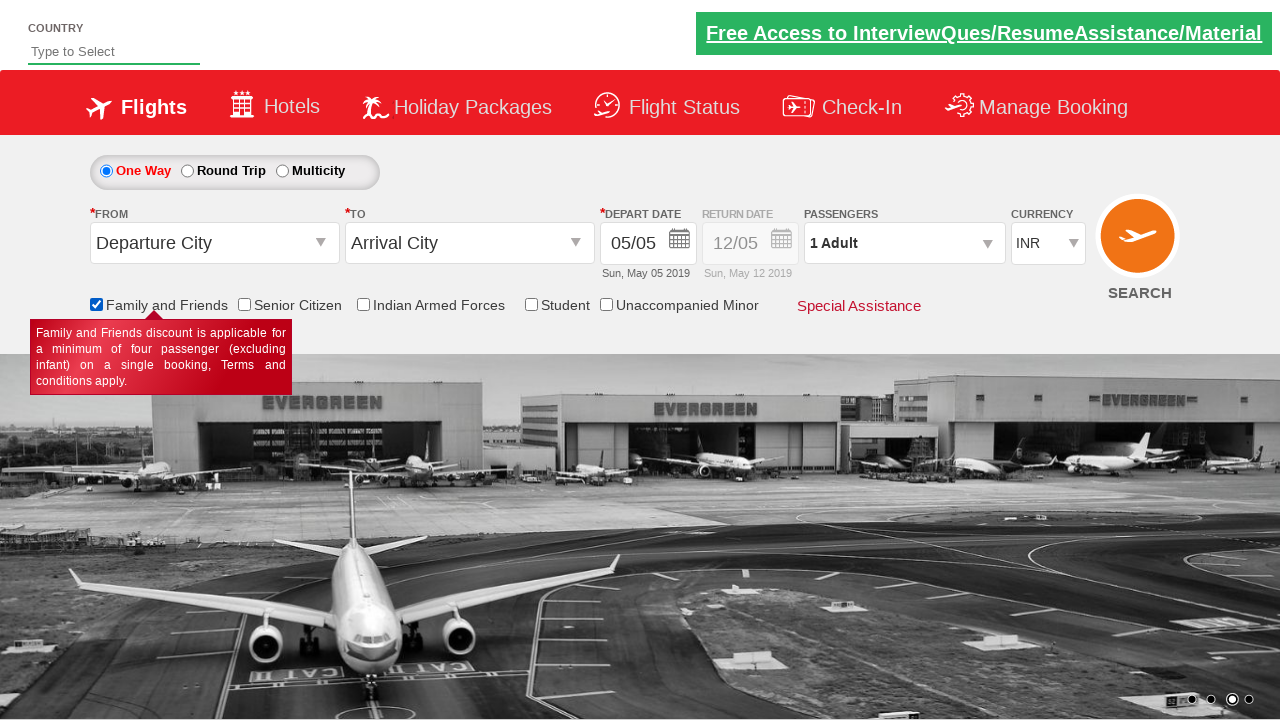

Retrieved checkbox ID: ctl00_mainContent_chk_friendsandfamily
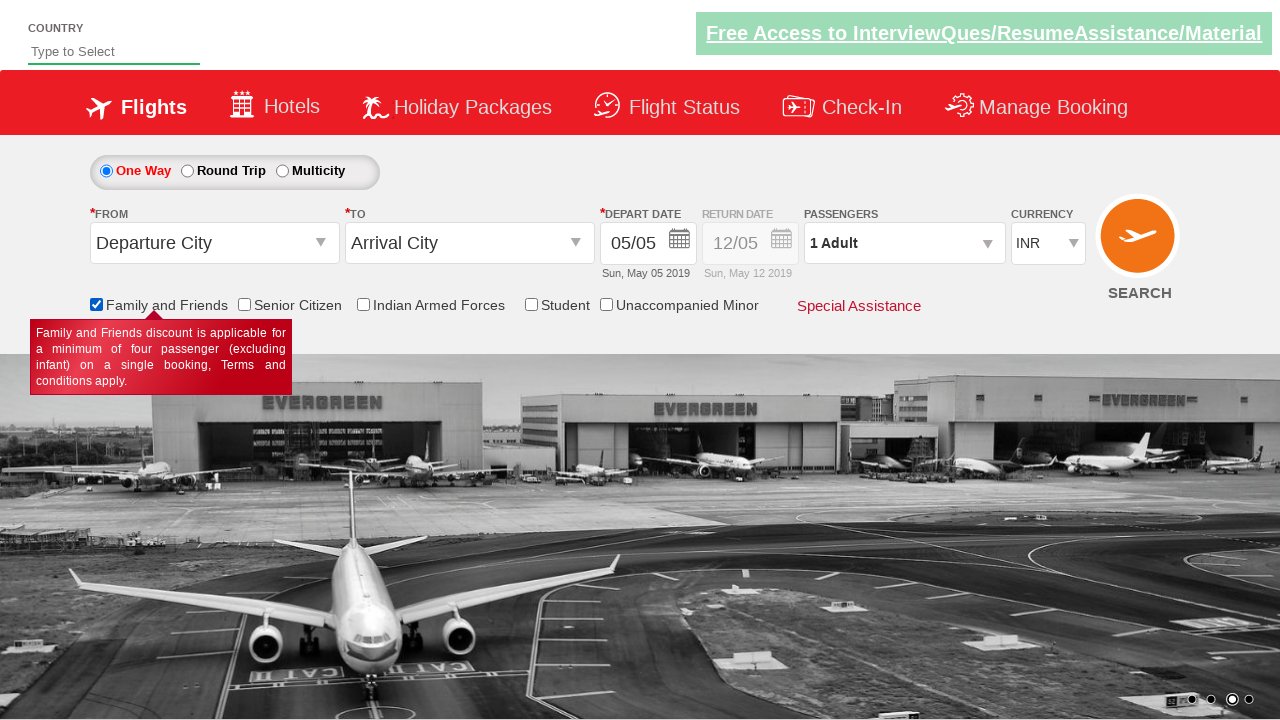

Located label for checkbox ID: ctl00_mainContent_chk_friendsandfamily
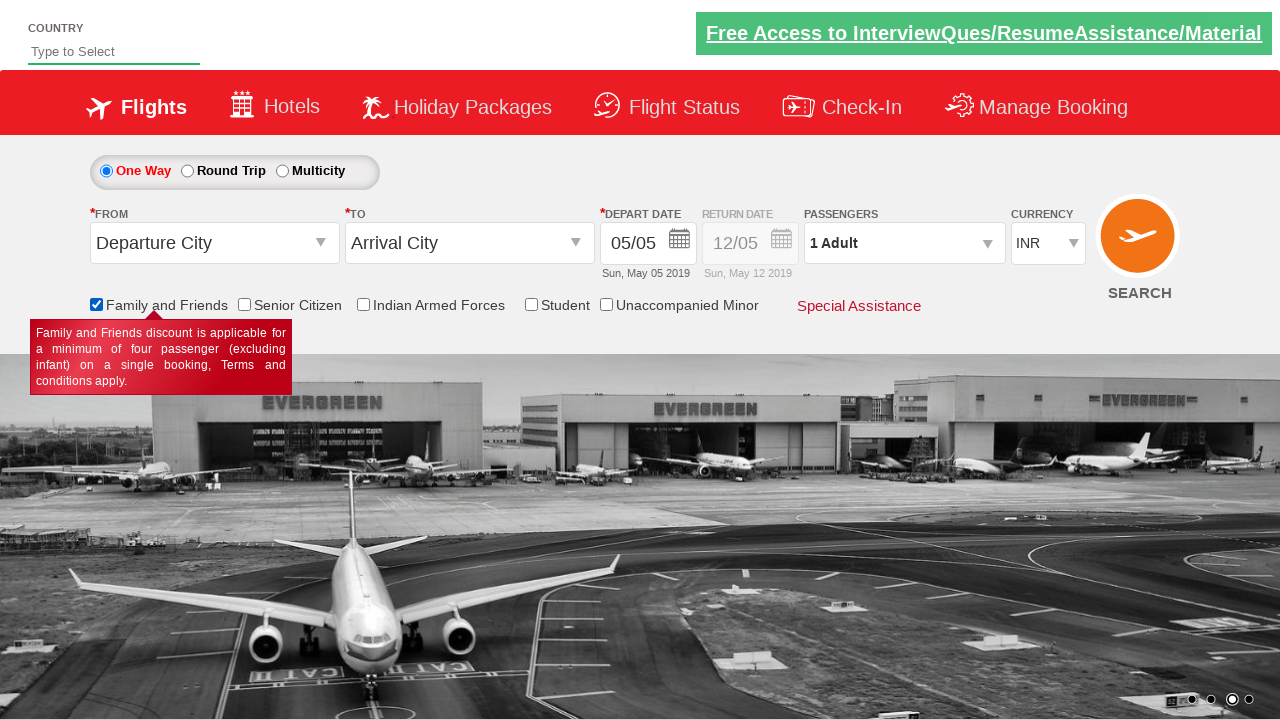

Printed checkbox label for ID ctl00_mainContent_chk_friendsandfamily:  Family and Friends
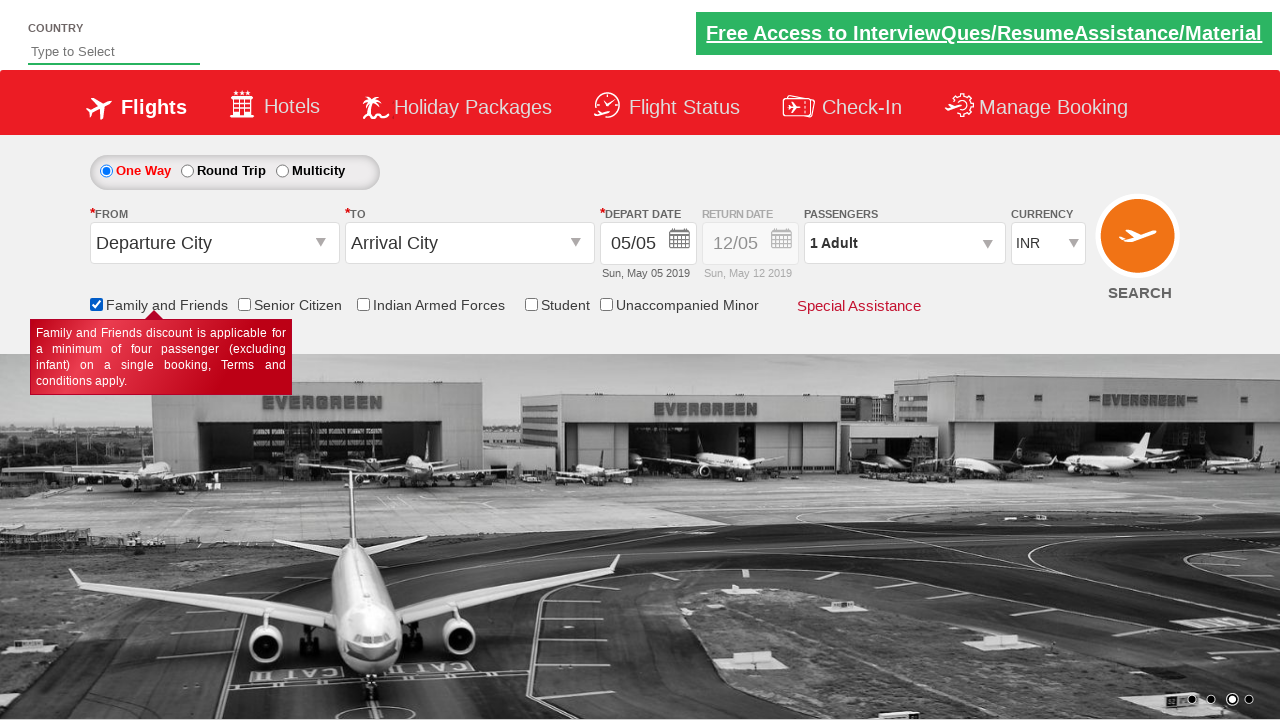

Retrieved checkbox ID: ctl00_mainContent_chk_SeniorCitizenDiscount
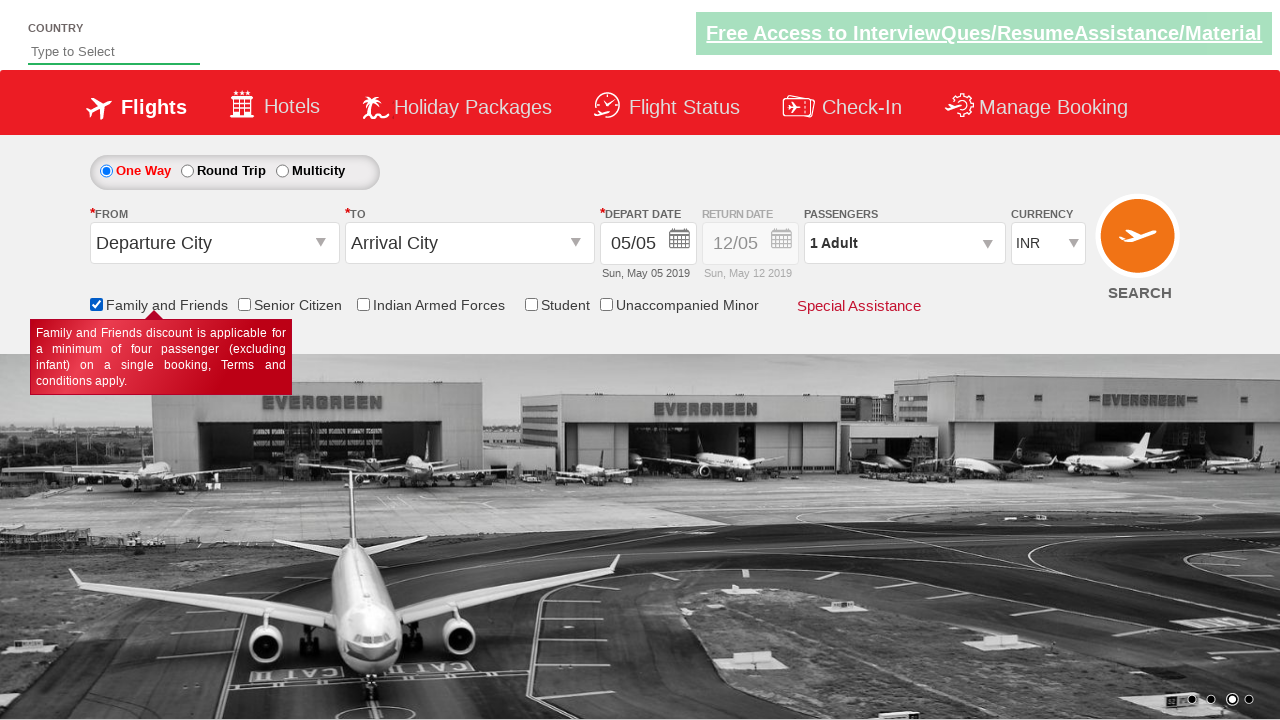

Located label for checkbox ID: ctl00_mainContent_chk_SeniorCitizenDiscount
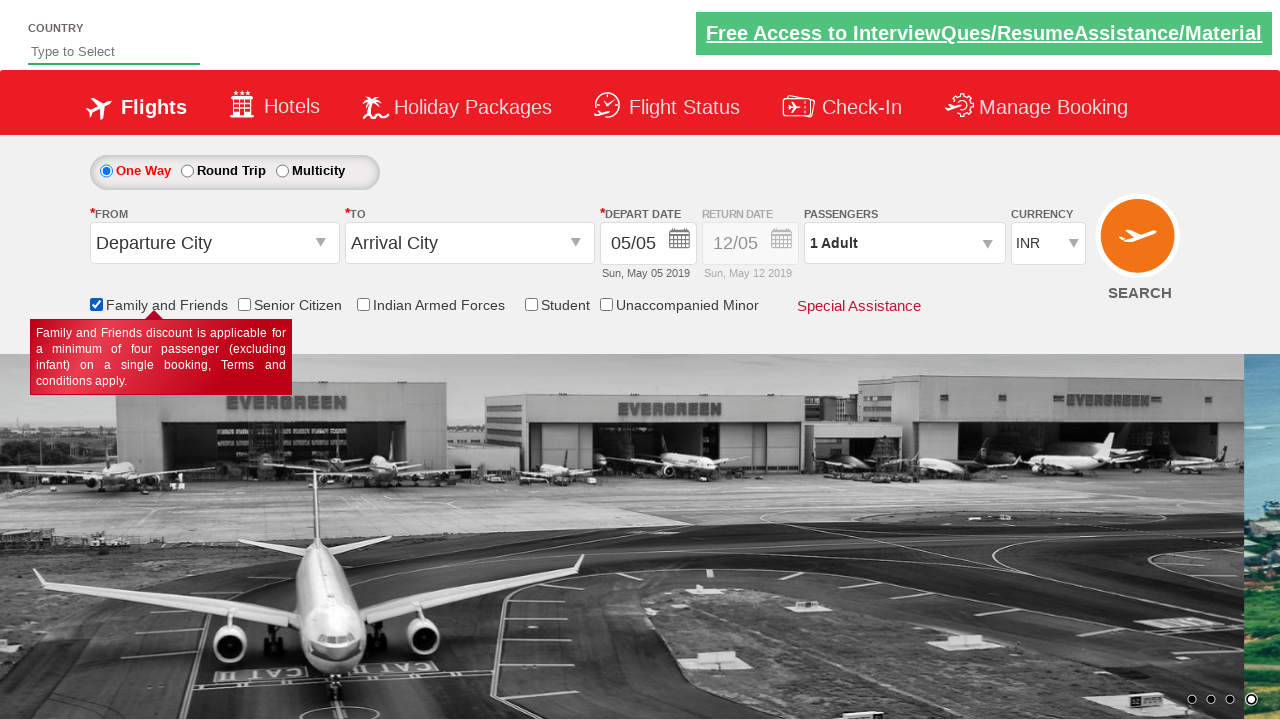

Printed checkbox label for ID ctl00_mainContent_chk_SeniorCitizenDiscount:  Senior Citizen
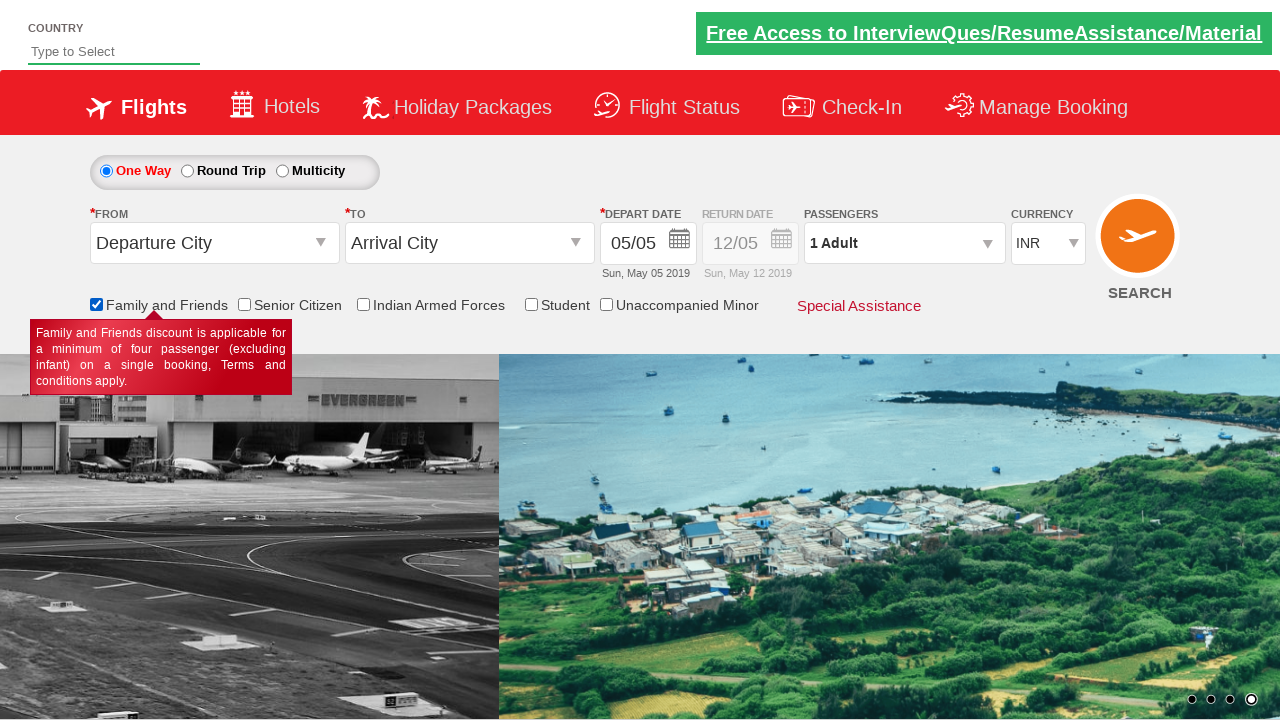

Retrieved checkbox ID: ctl00_mainContent_chk_IndArm
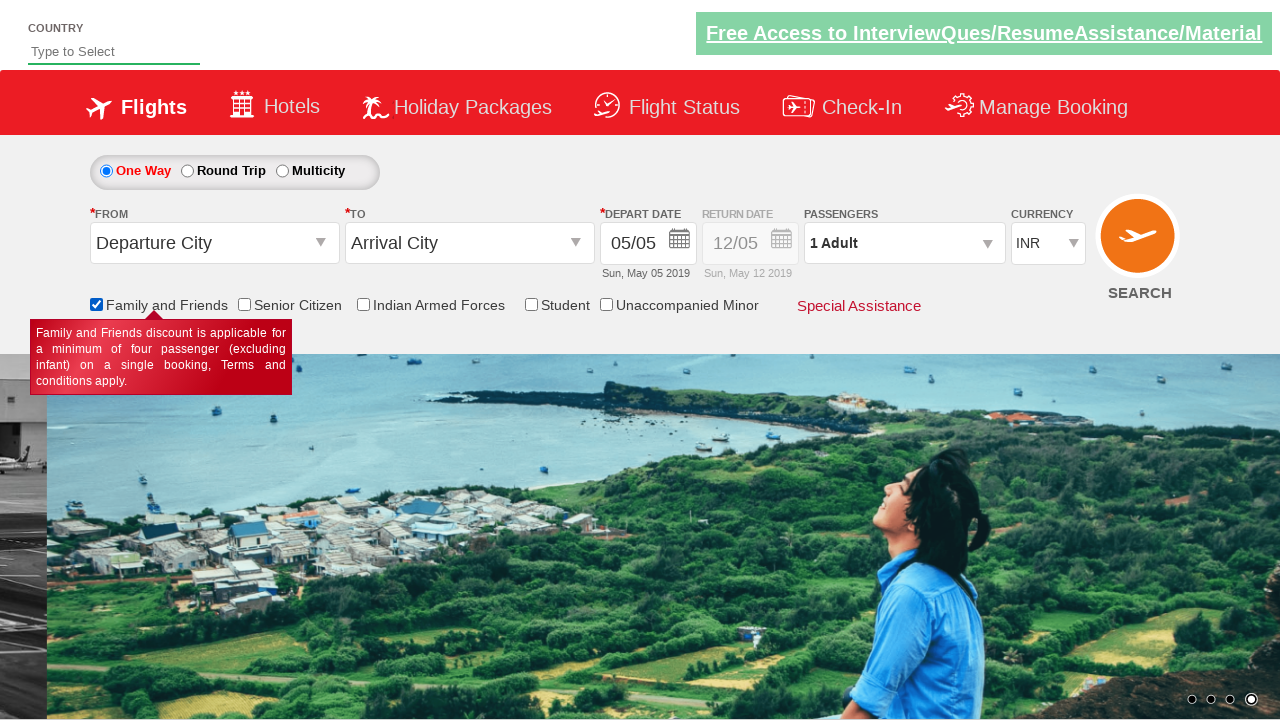

Located label for checkbox ID: ctl00_mainContent_chk_IndArm
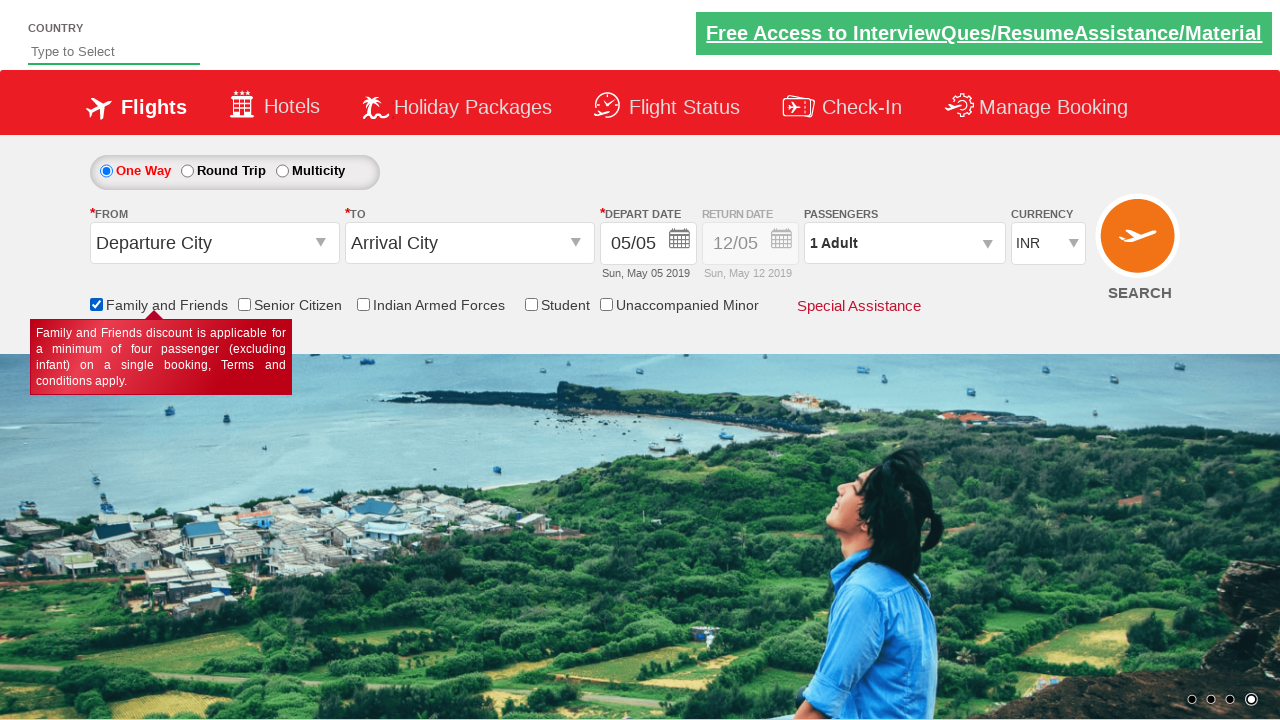

Printed checkbox label for ID ctl00_mainContent_chk_IndArm:  Indian Armed Forces
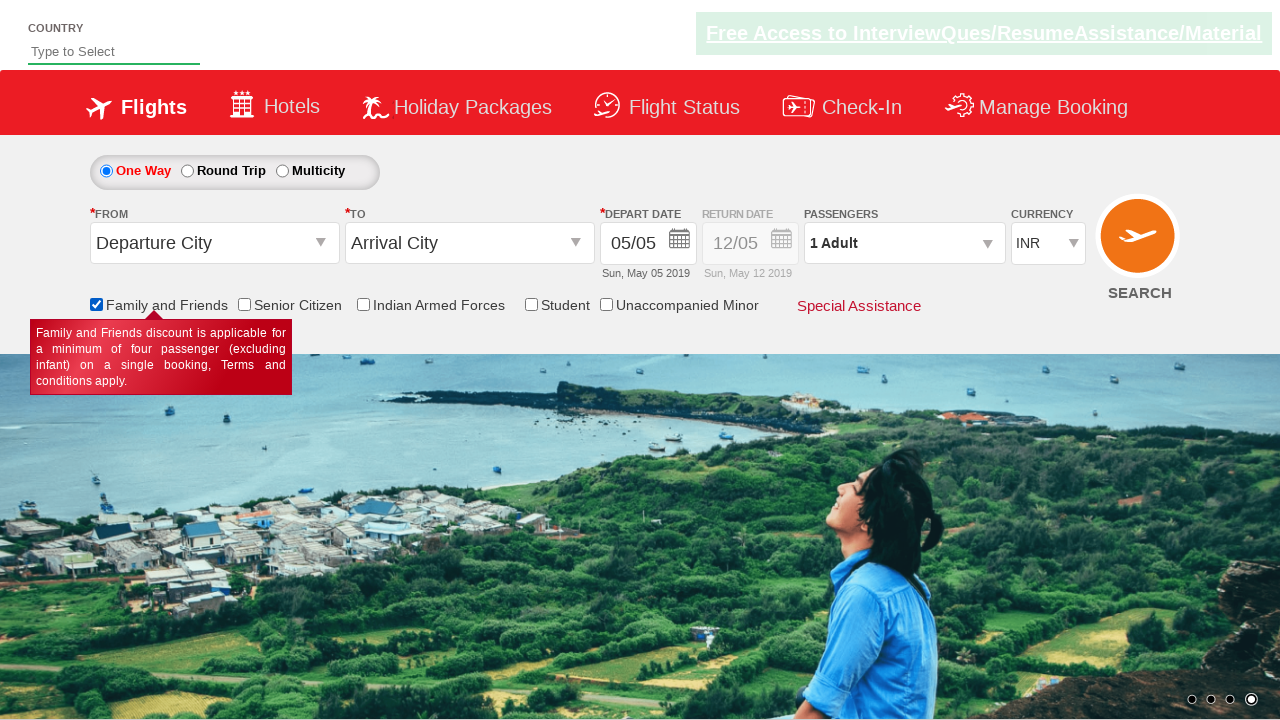

Retrieved checkbox ID: ctl00_mainContent_chk_StudentDiscount
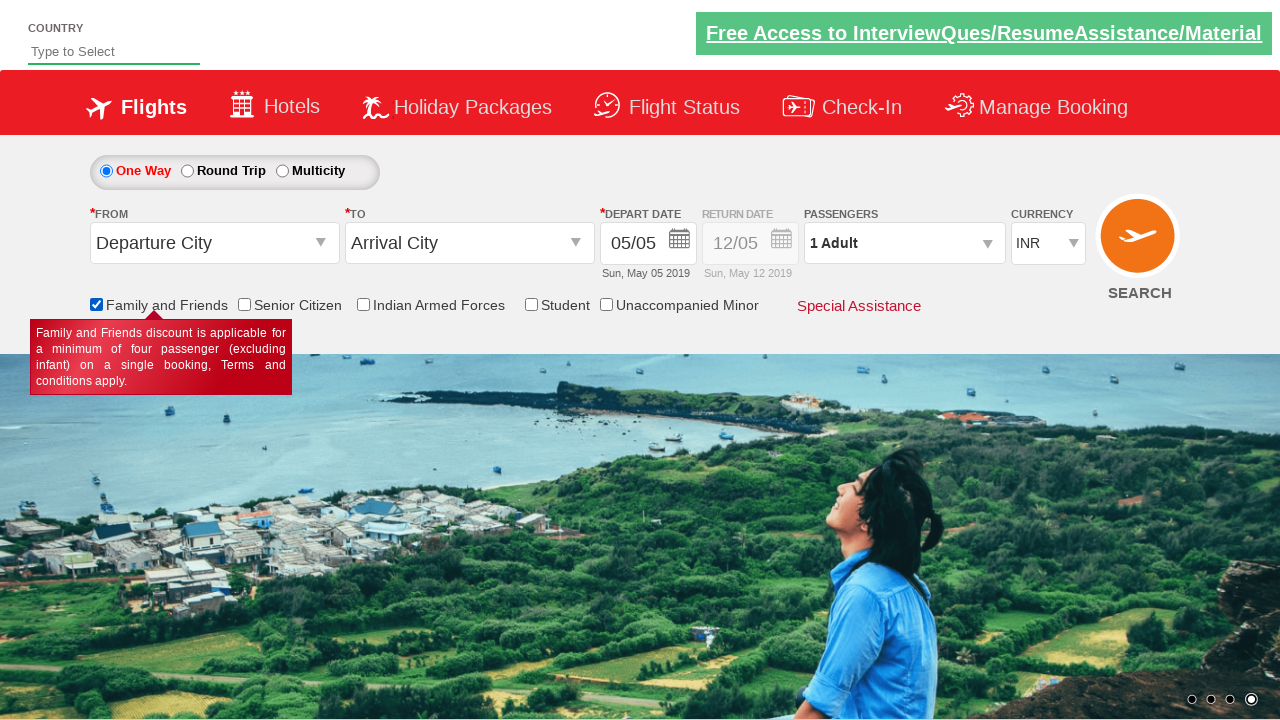

Located label for checkbox ID: ctl00_mainContent_chk_StudentDiscount
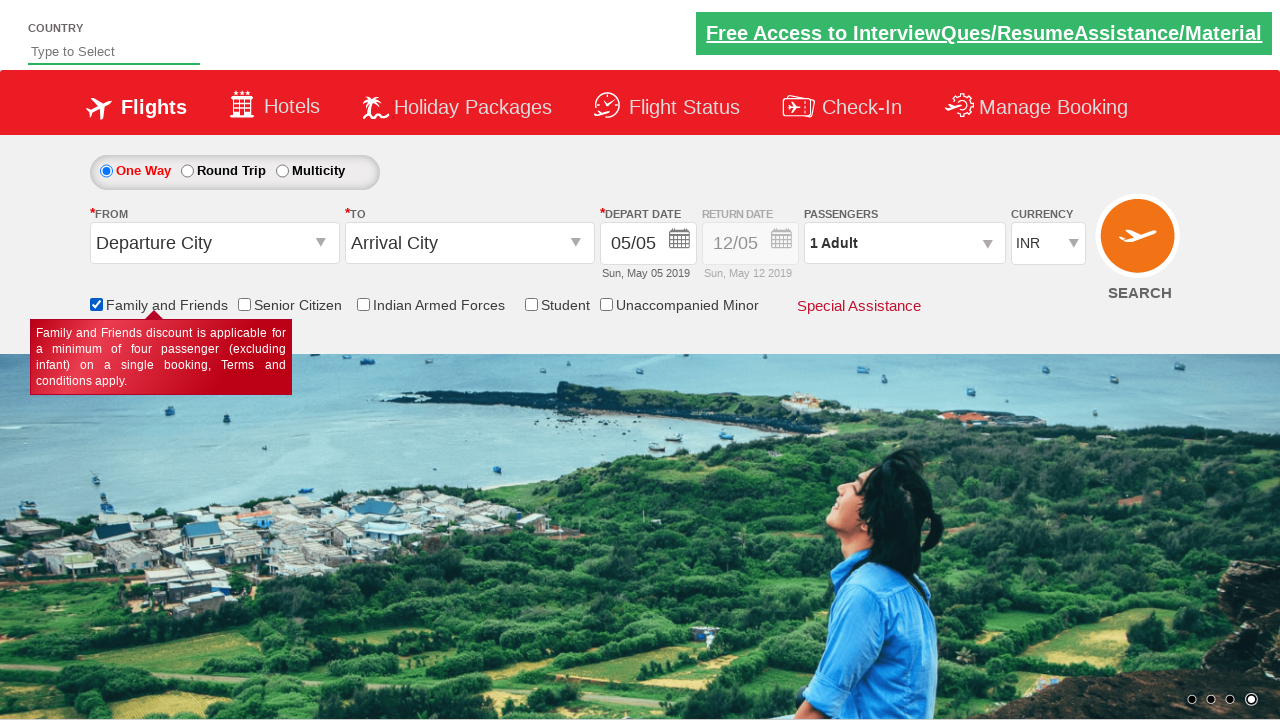

Printed checkbox label for ID ctl00_mainContent_chk_StudentDiscount:  Student
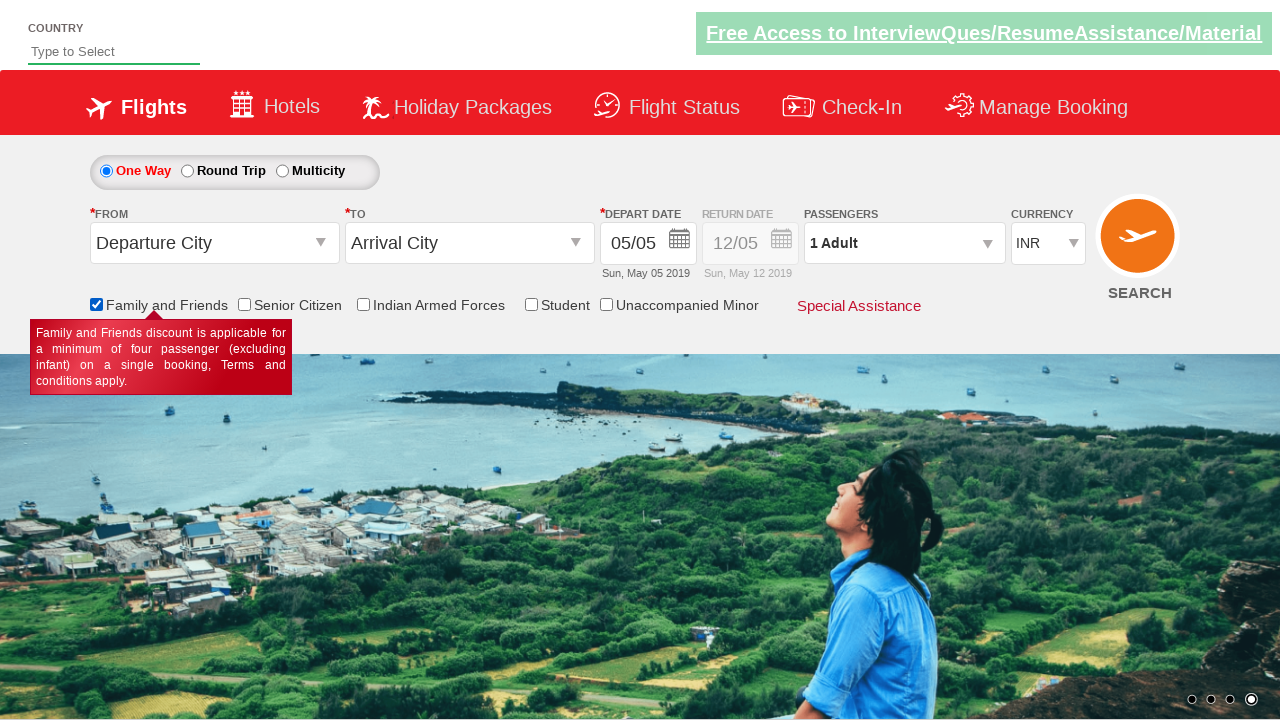

Retrieved checkbox ID: ctl00_mainContent_chk_Unmr
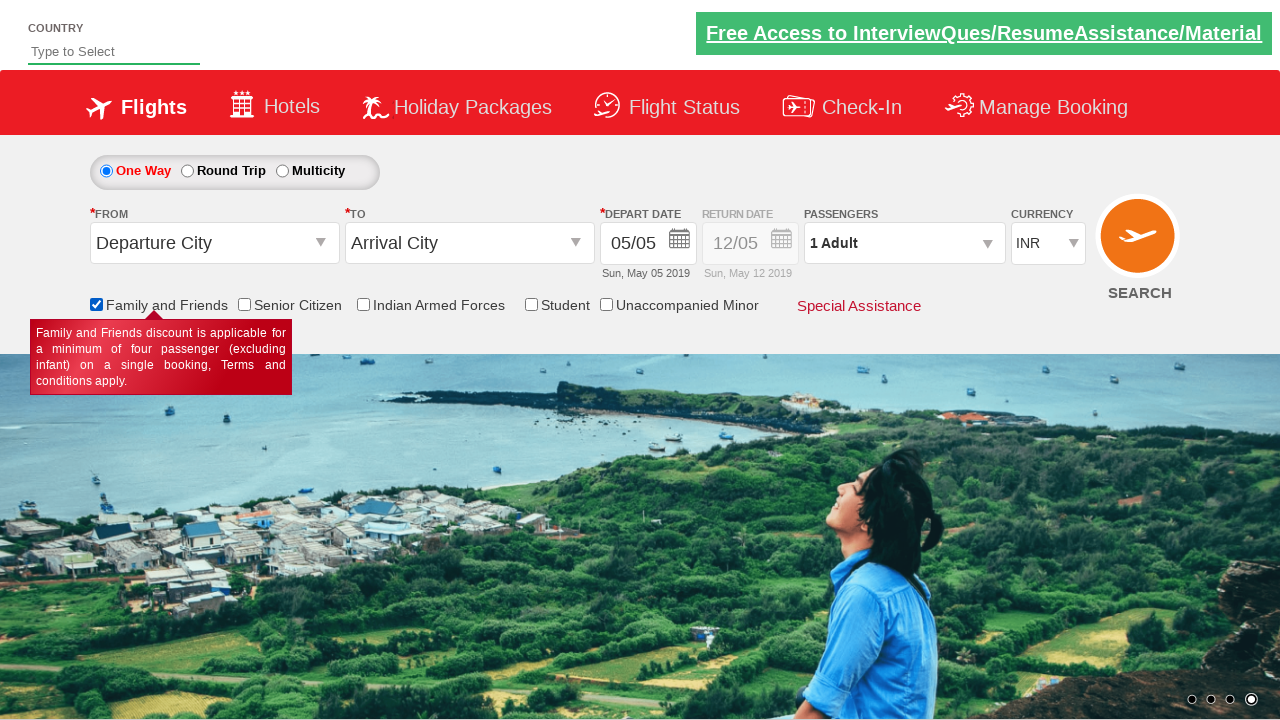

Located label for checkbox ID: ctl00_mainContent_chk_Unmr
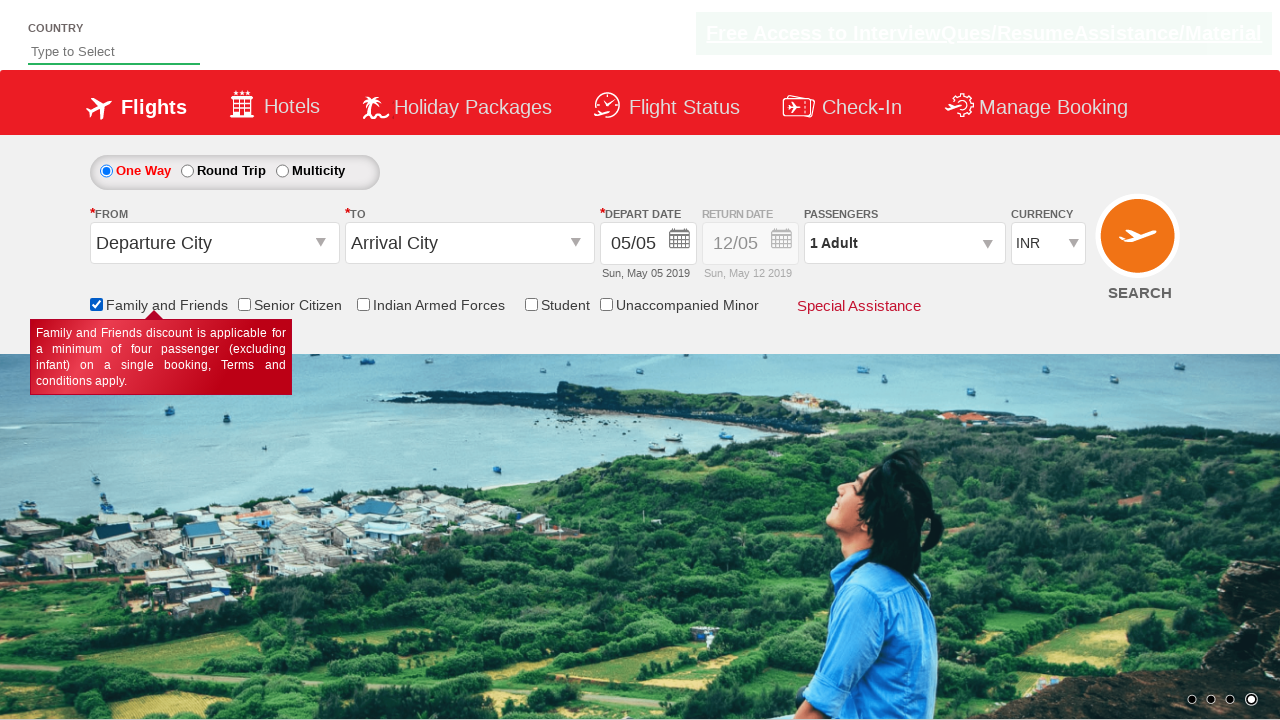

Printed checkbox label for ID ctl00_mainContent_chk_Unmr: Unaccompanied Minor
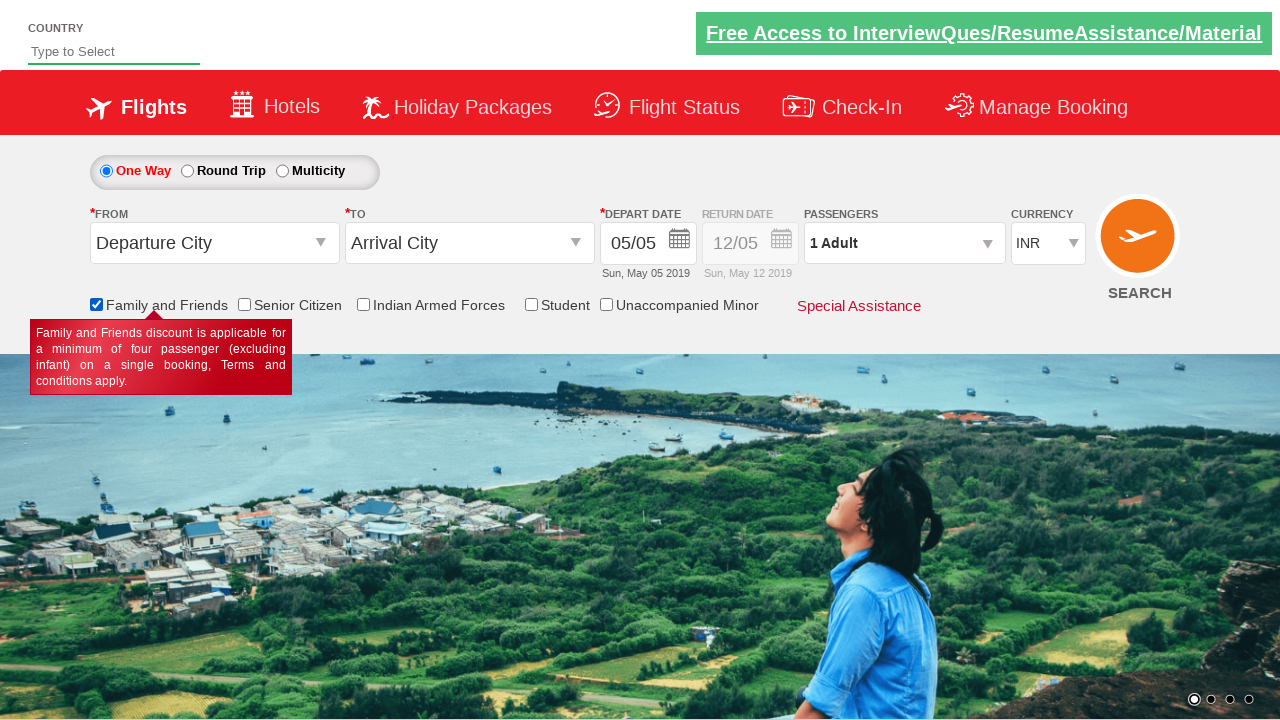

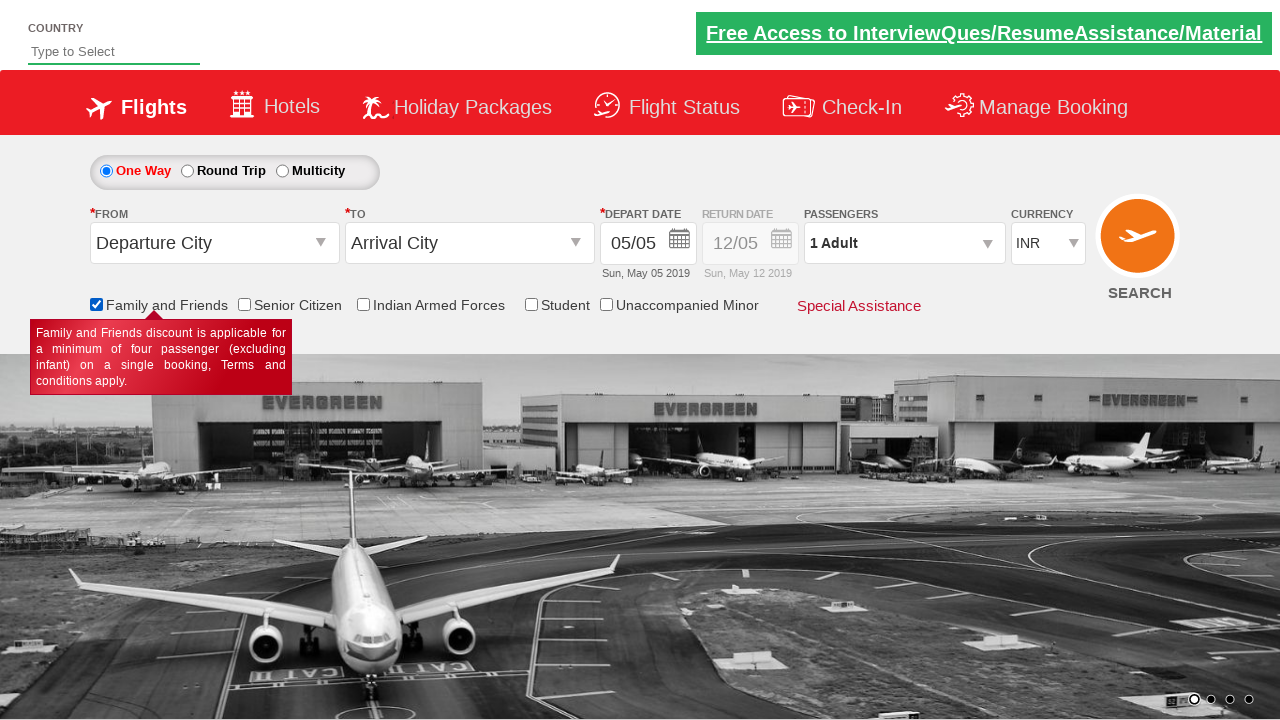